Tests JavaScript confirmation dialog handling by clicking the confirm button, accepting the dialog, and verifying the result message shows OK was pressed.

Starting URL: https://testautomationpractice.blogspot.com/

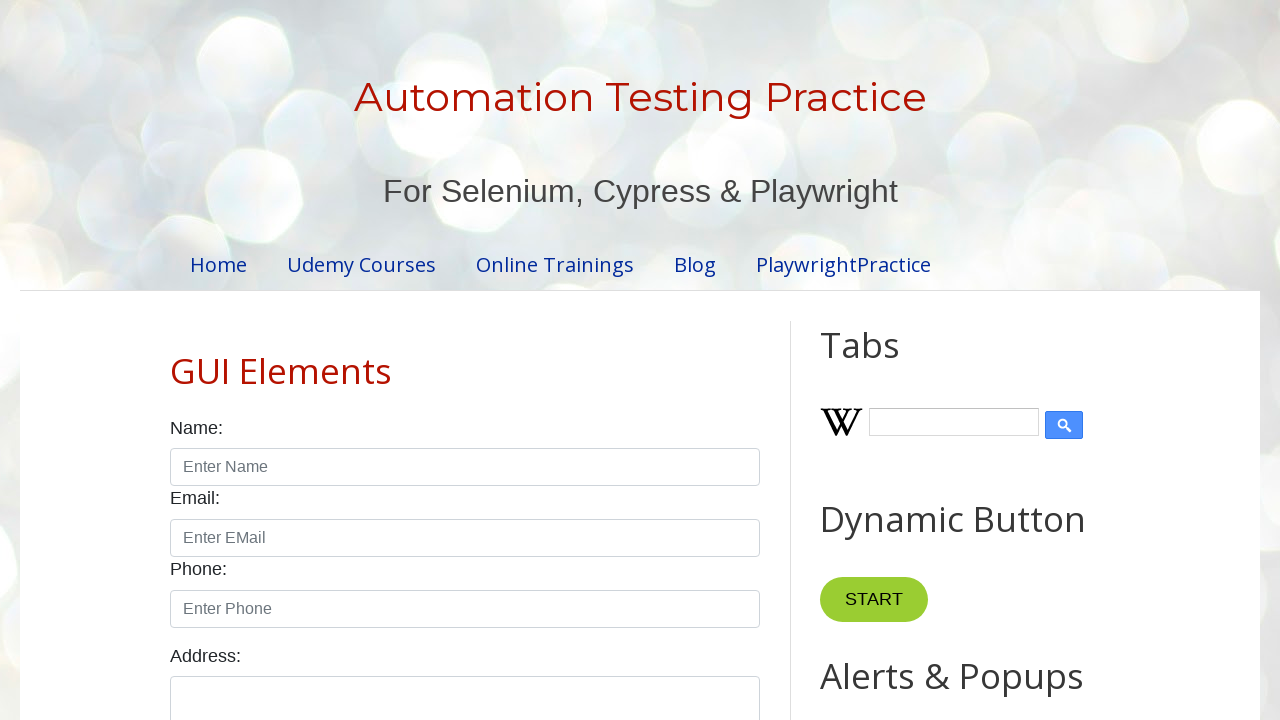

Set up dialog handler for confirmation dialogs
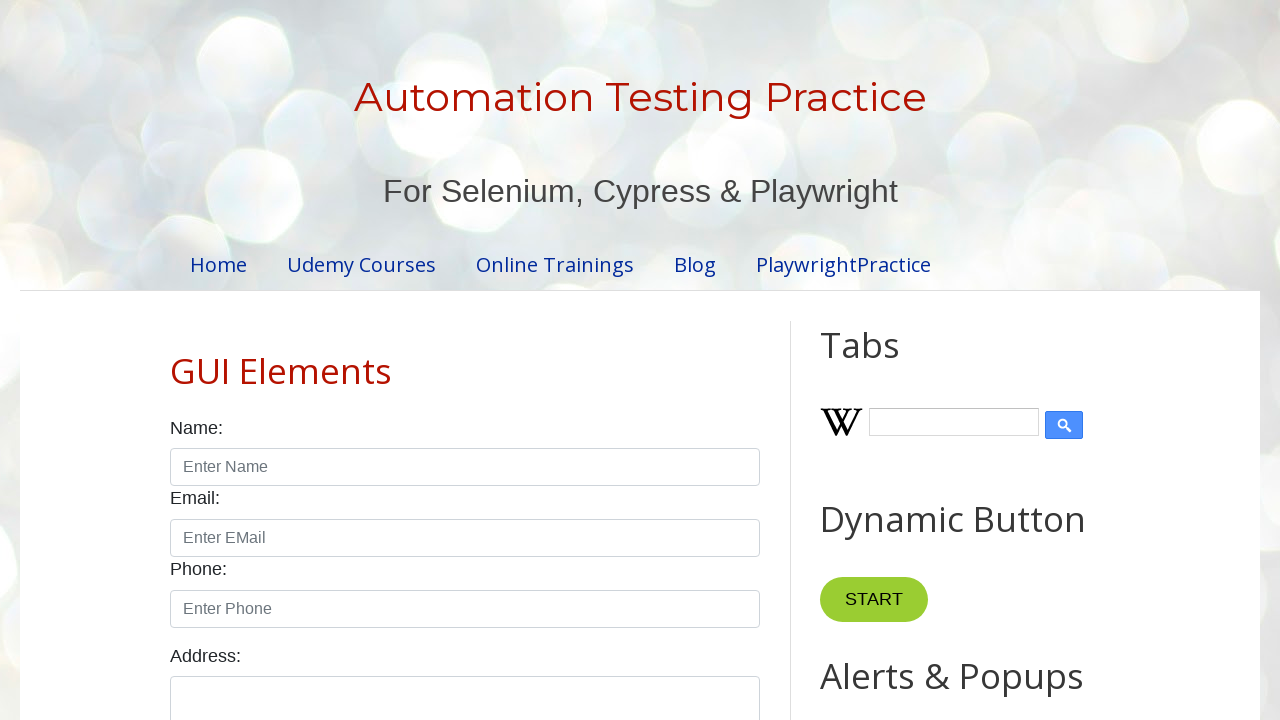

Clicked confirm button to trigger confirmation dialog at (912, 360) on #confirmBtn
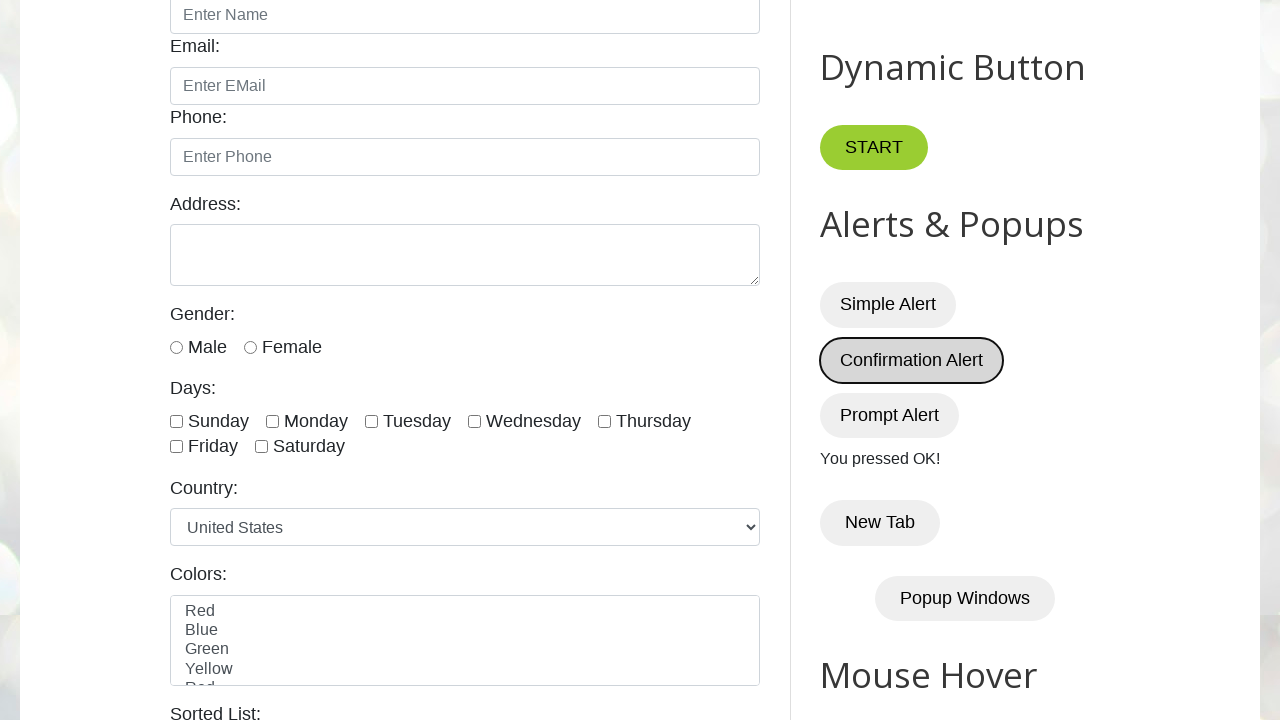

Verified result message displays 'You pressed OK!'
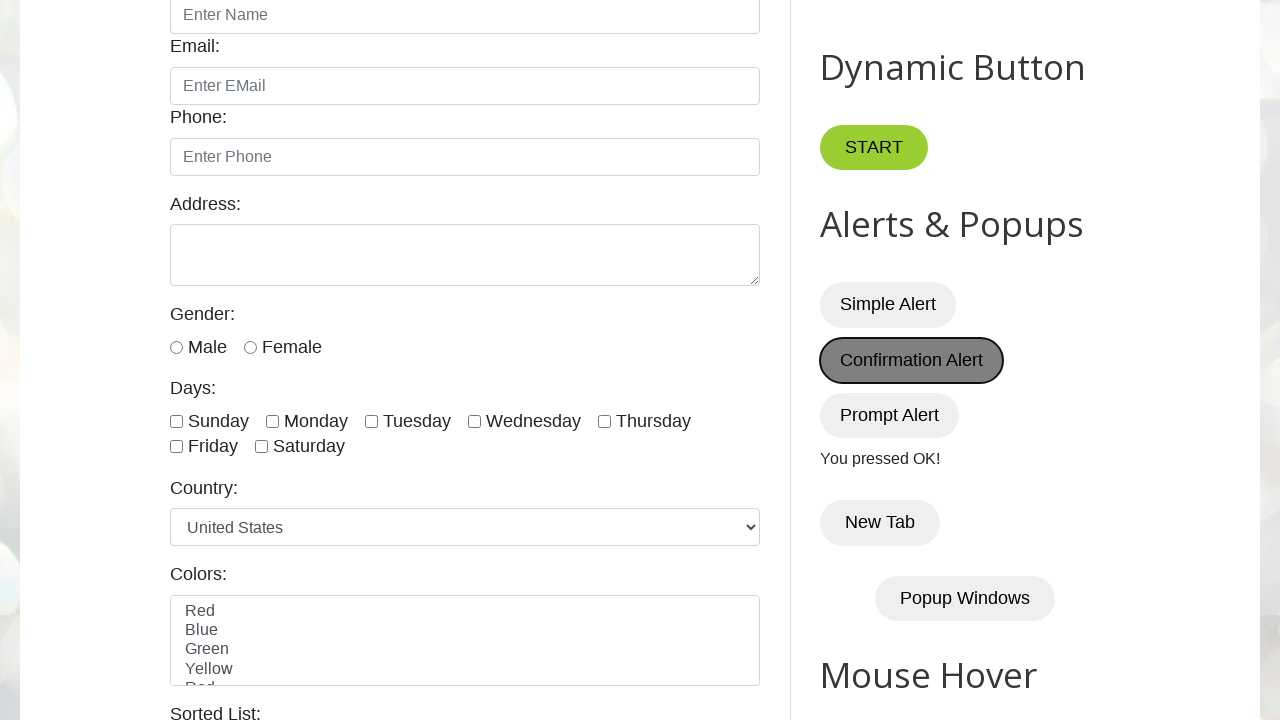

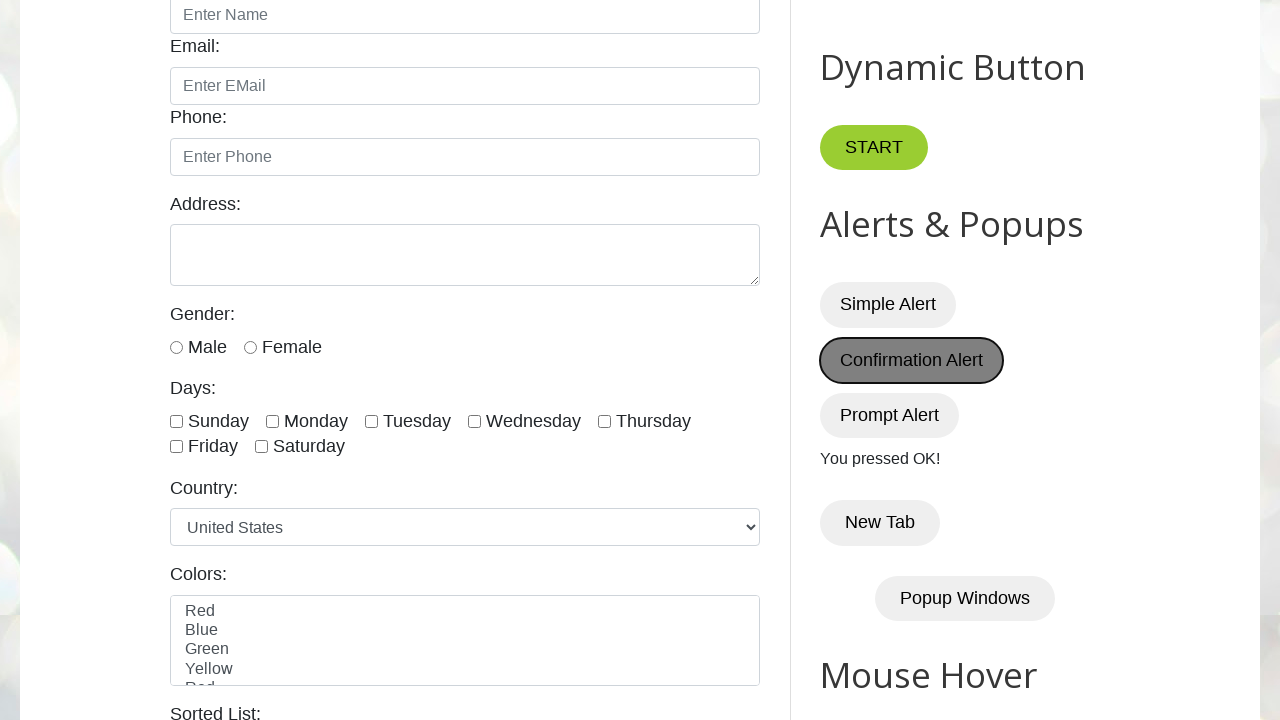